Tests that registration fails when attempting to register twice with the same username and password.

Starting URL: https://anatoly-karpovich.github.io/demo-login-form/

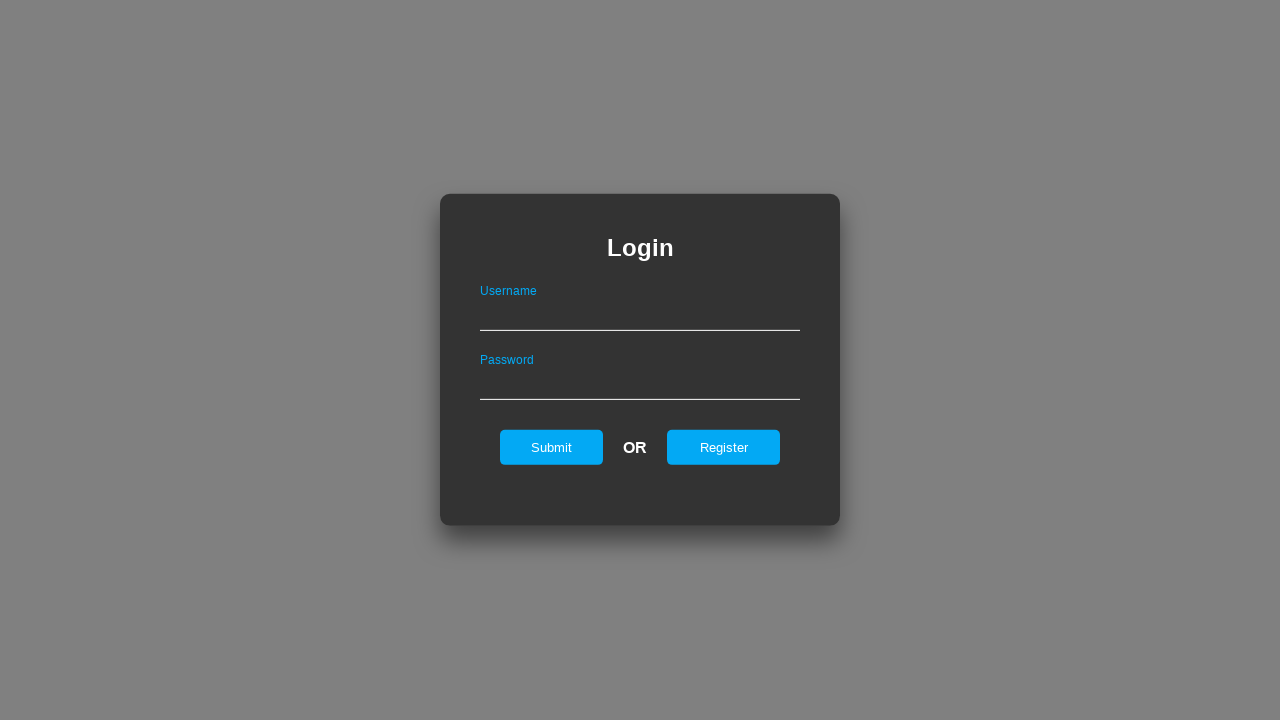

Clicked register link to open registration form at (724, 447) on #registerOnLogin
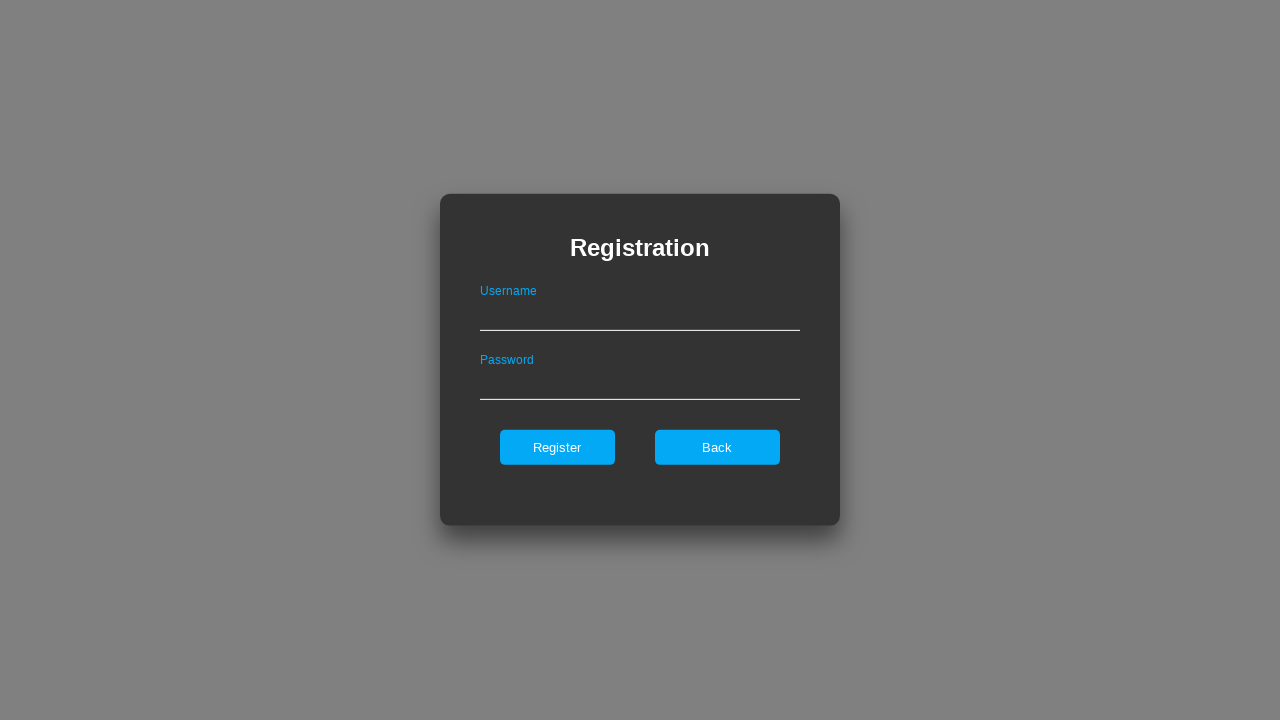

Located registration form
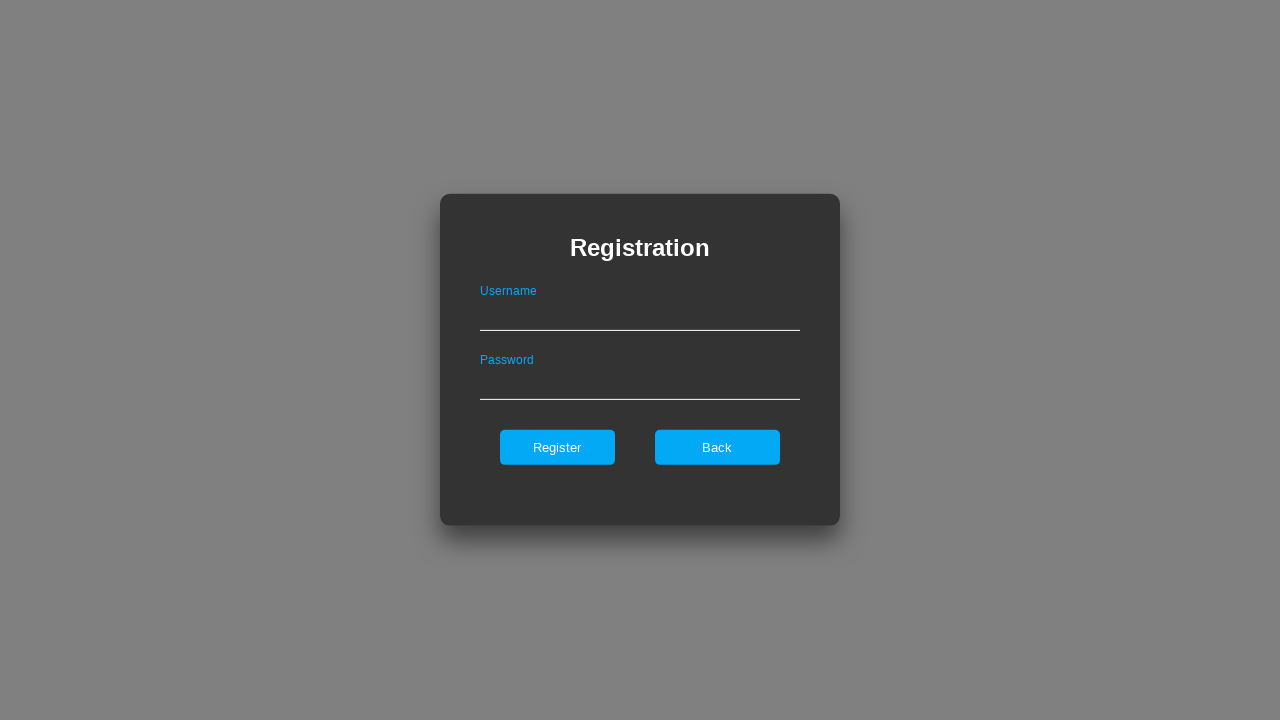

Filled username field with 'User001' in first registration attempt on .registerForm >> #userNameOnRegister
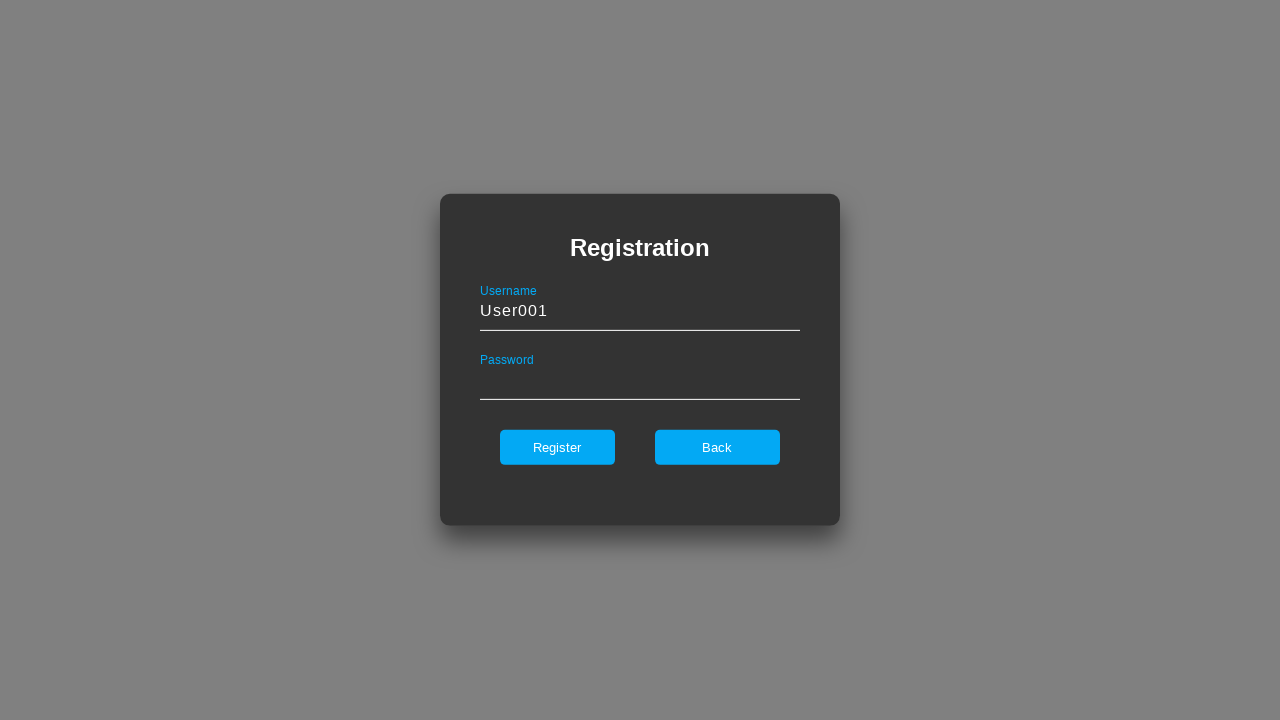

Filled password field with 'Password' in first registration attempt on .registerForm >> #passwordOnRegister
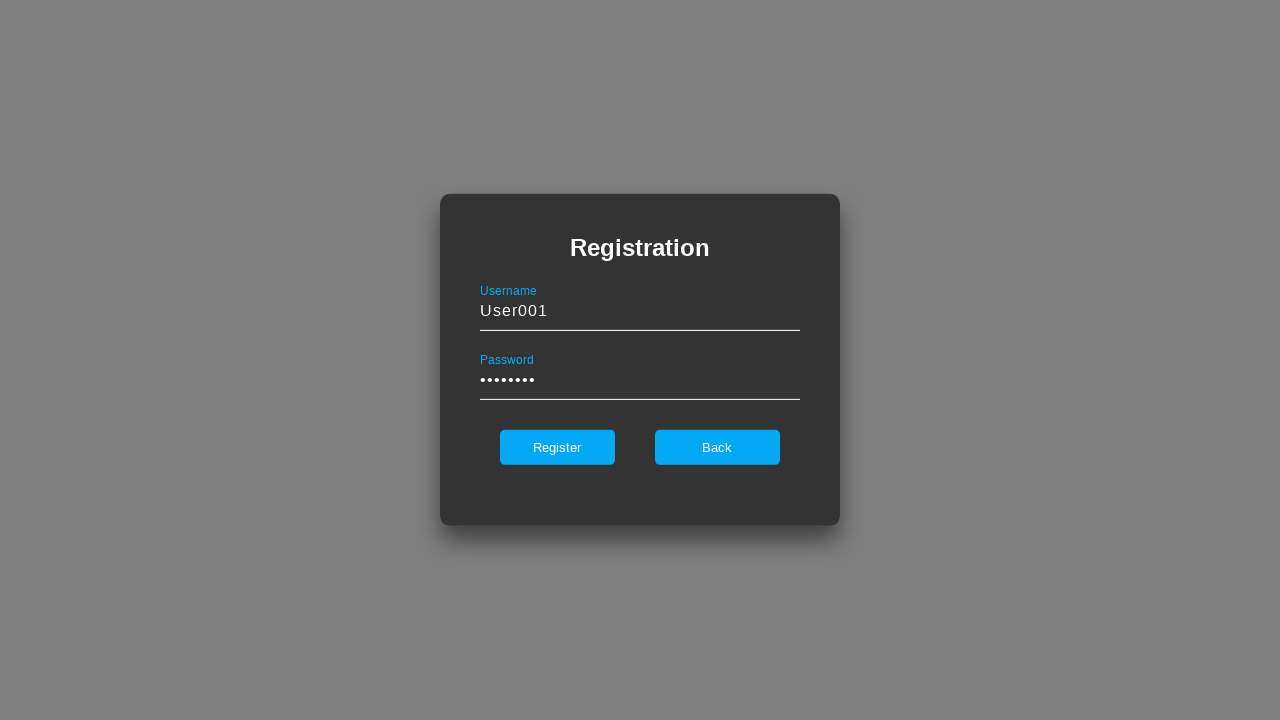

Clicked register button for first registration attempt at (557, 447) on .registerForm >> #register
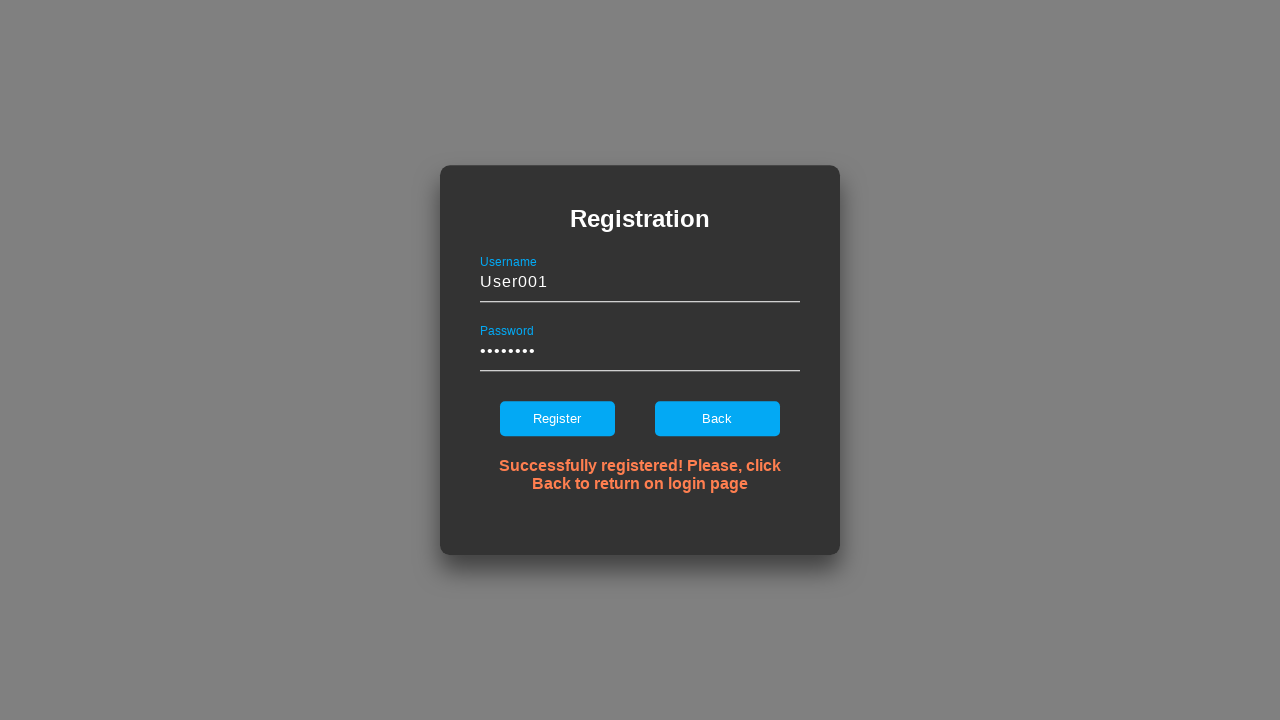

Filled username field with 'User001' in second registration attempt on .registerForm >> #userNameOnRegister
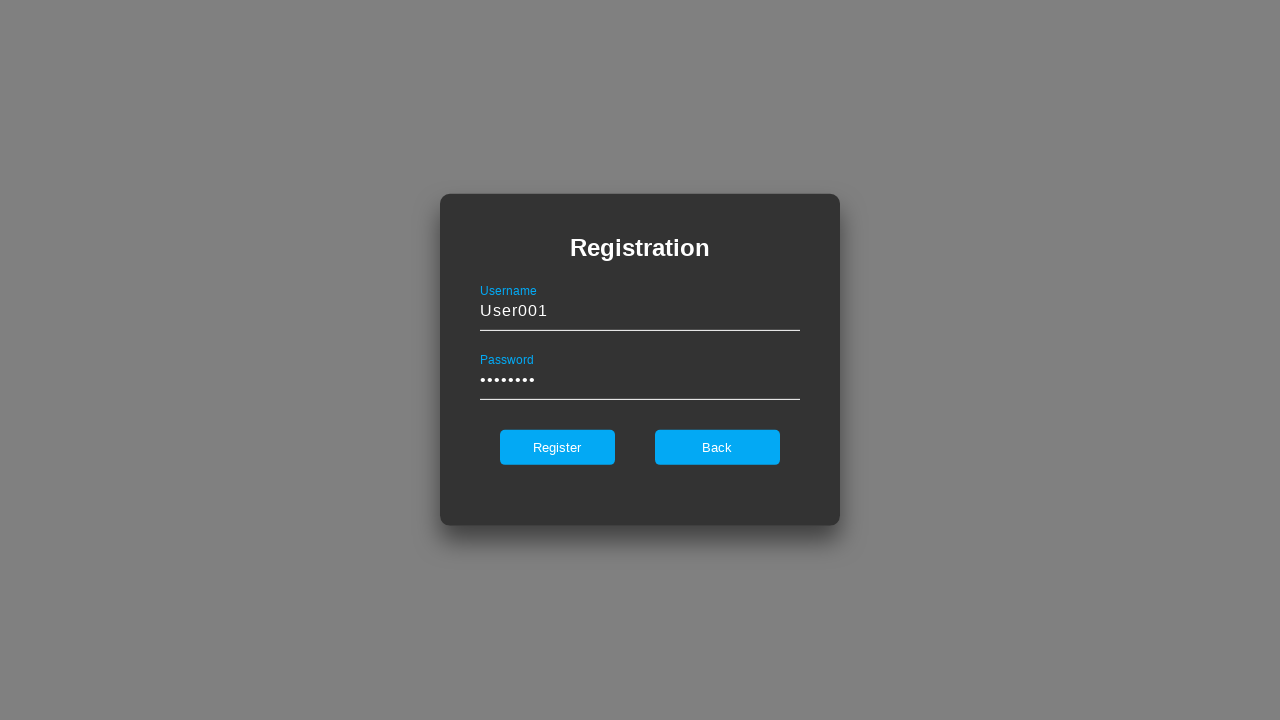

Filled password field with 'Password' in second registration attempt on .registerForm >> #passwordOnRegister
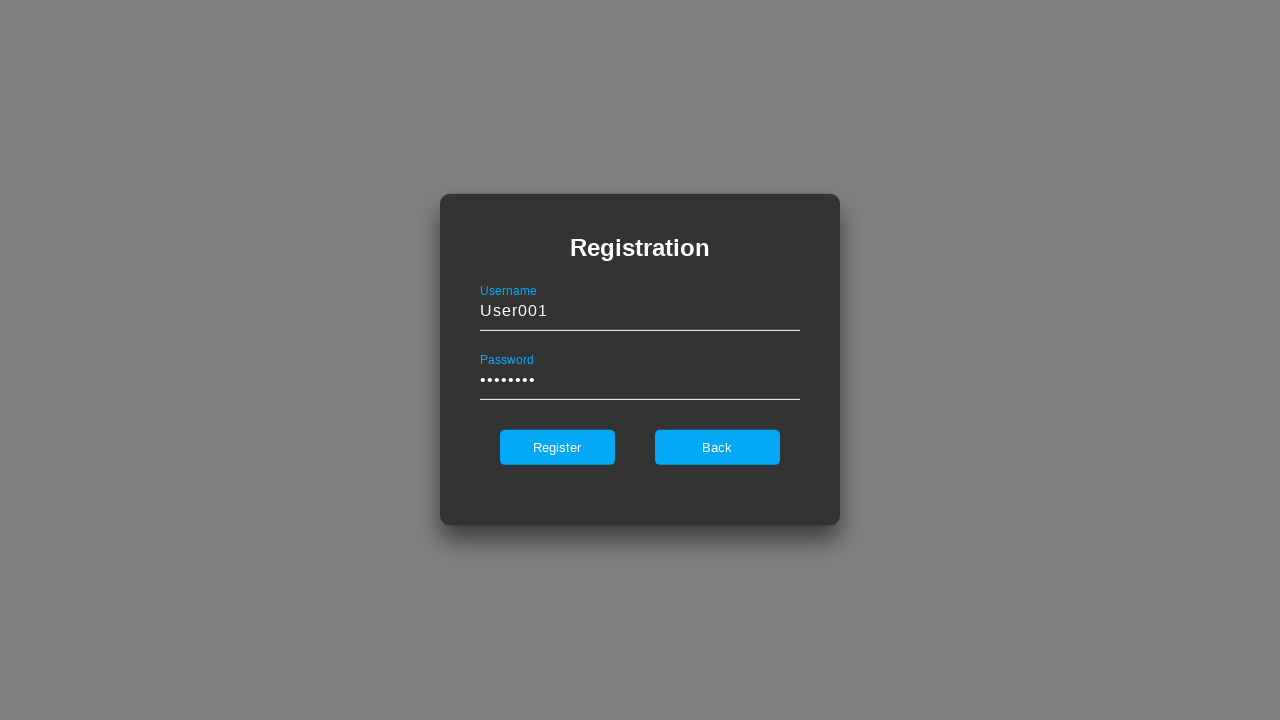

Clicked register button for second registration attempt at (557, 447) on .registerForm >> #register
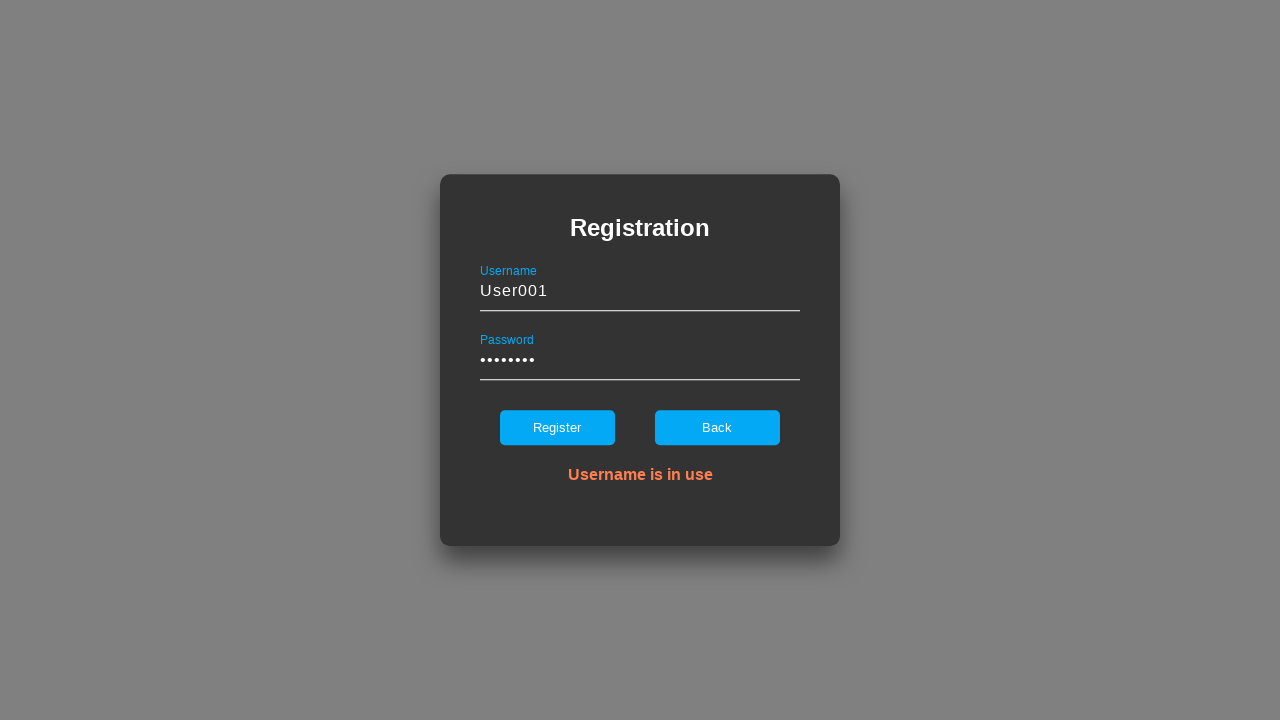

Verified error message 'Username is in use' is displayed
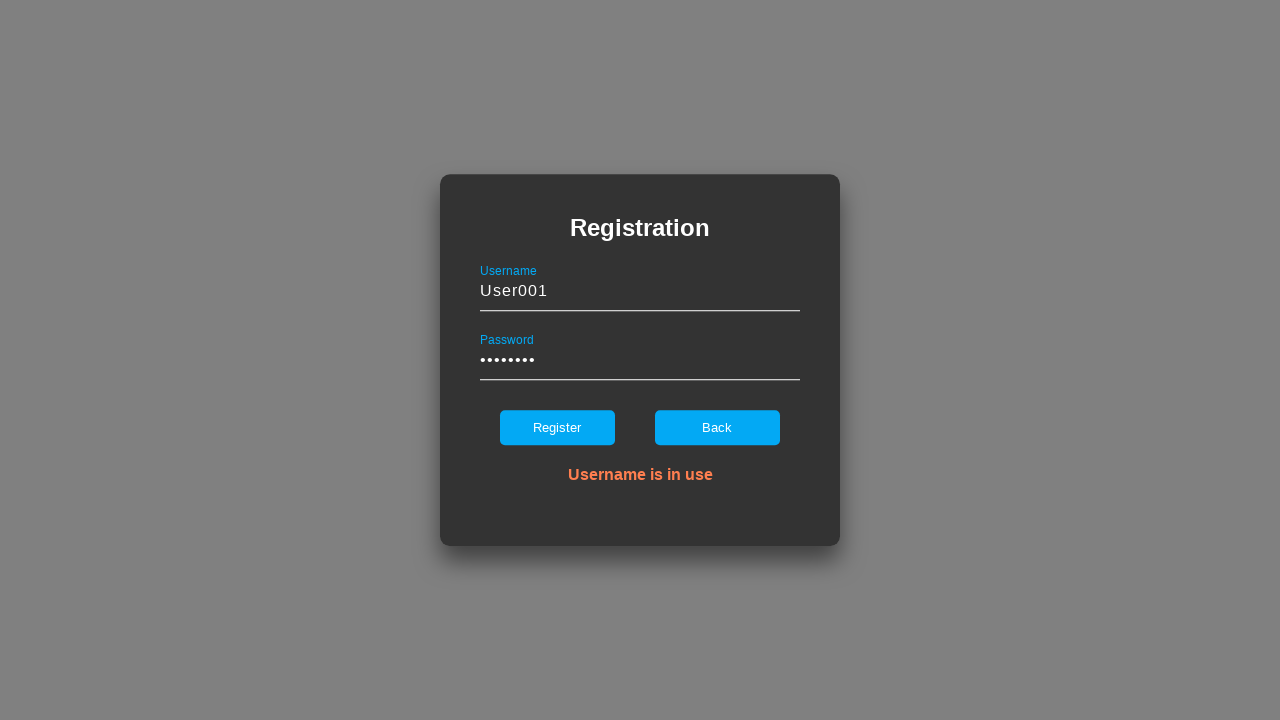

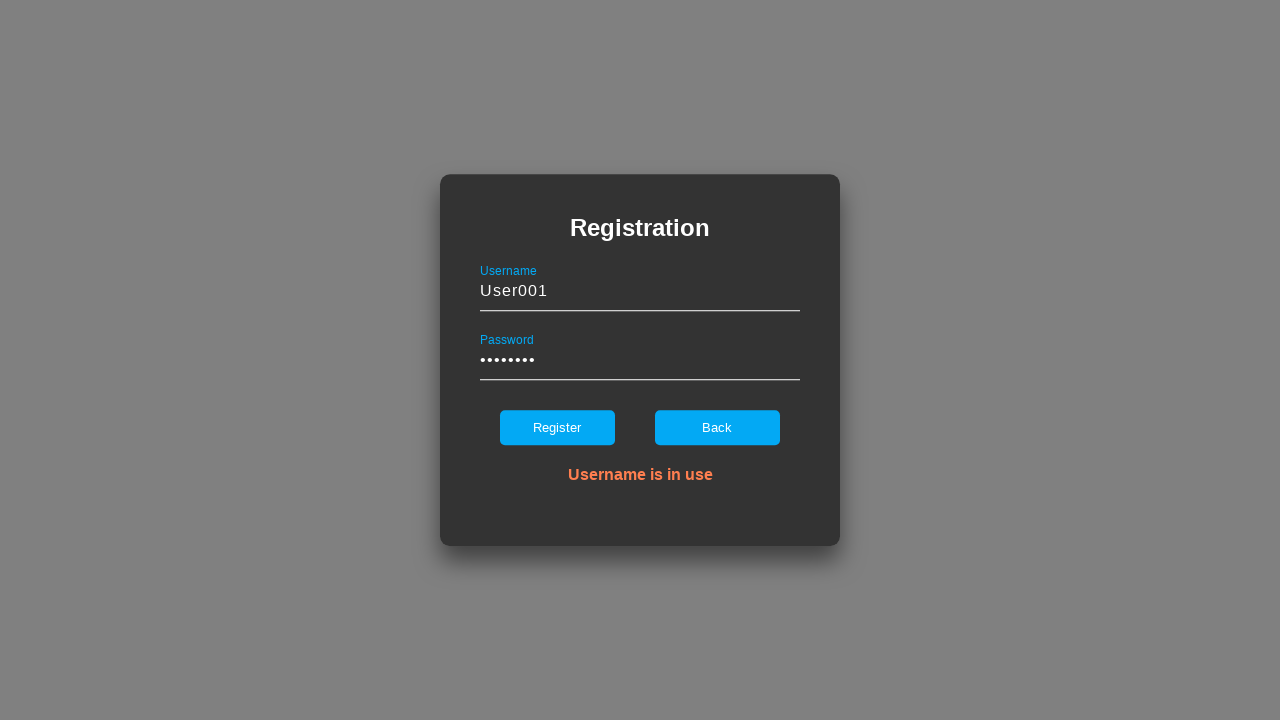